Tests accordion component by clicking on the first item to expand it

Starting URL: https://magstrong07.github.io/admiral-react-test/#/accordion

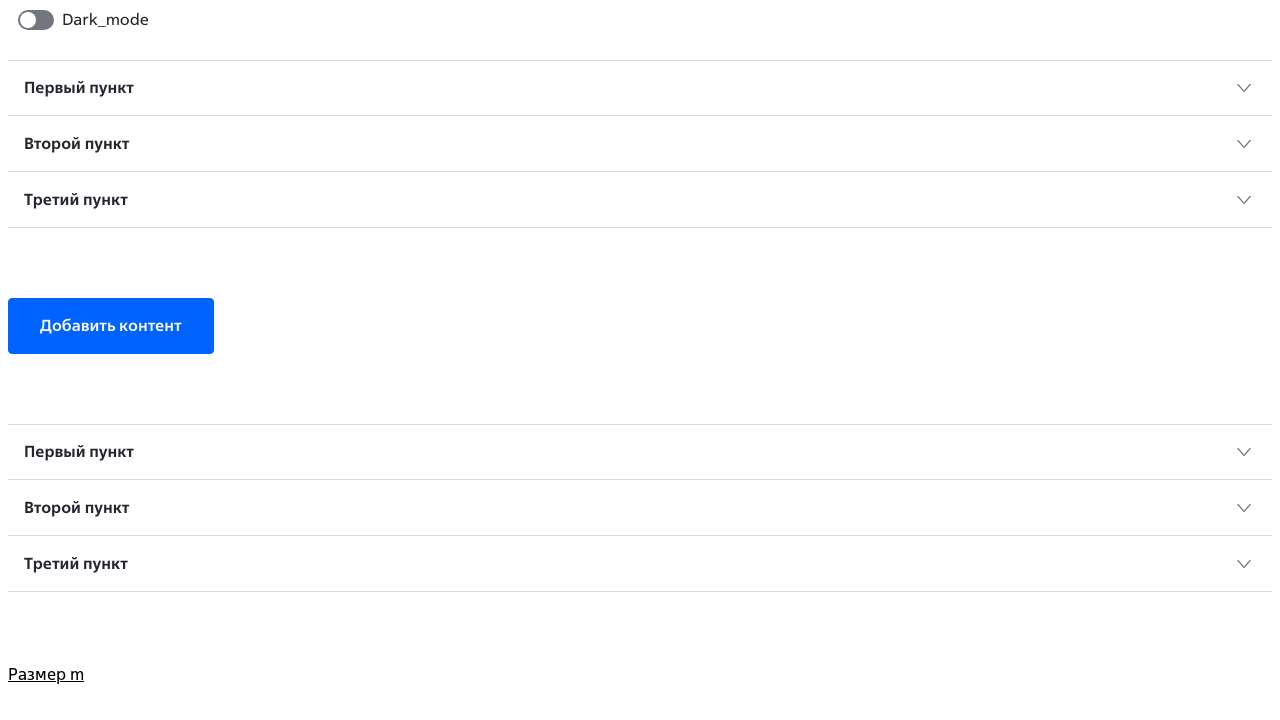

Navigated to accordion test page
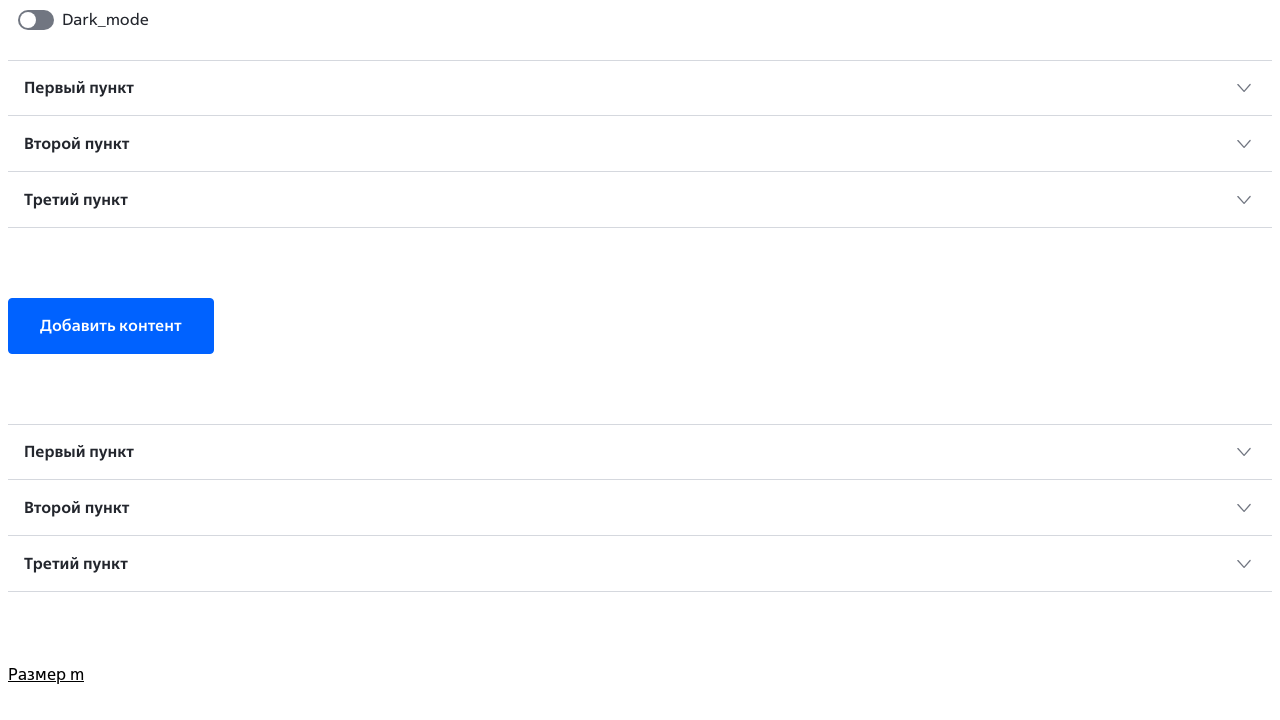

Clicked on first accordion item to expand it at (640, 88) on button[role="button"]:has-text("Первый пункт")
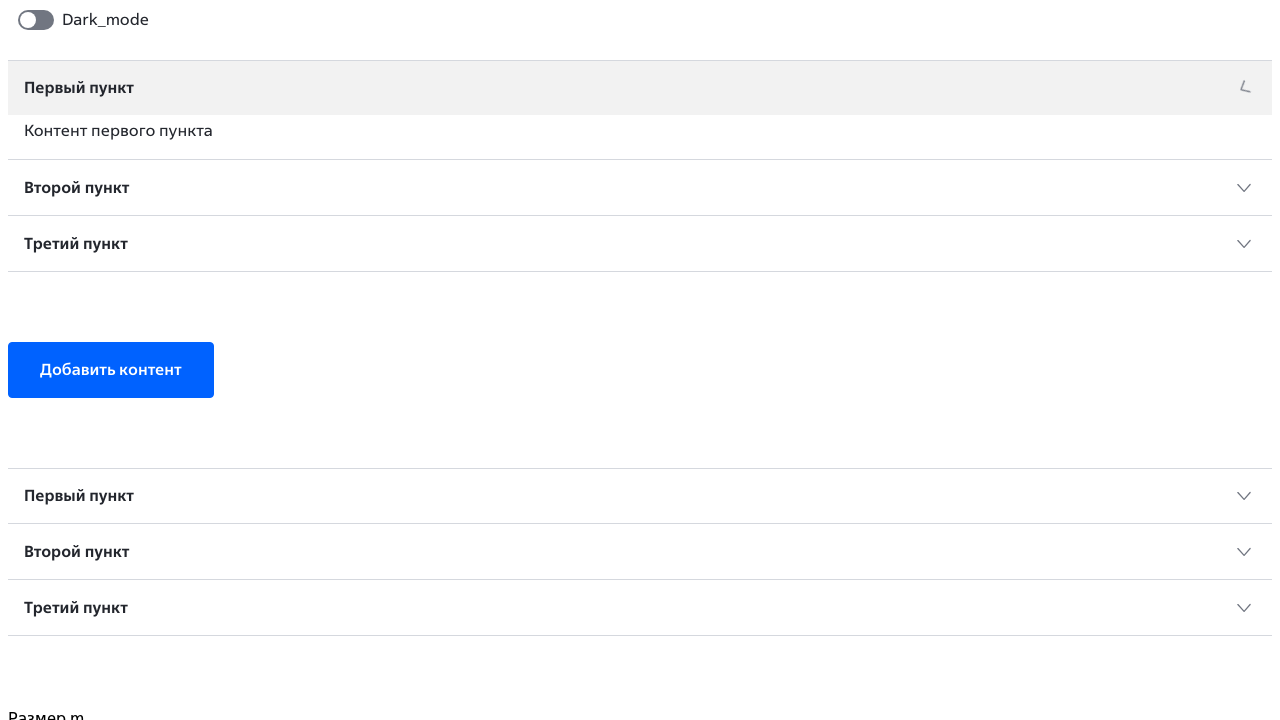

Waited for accordion expansion animation to complete
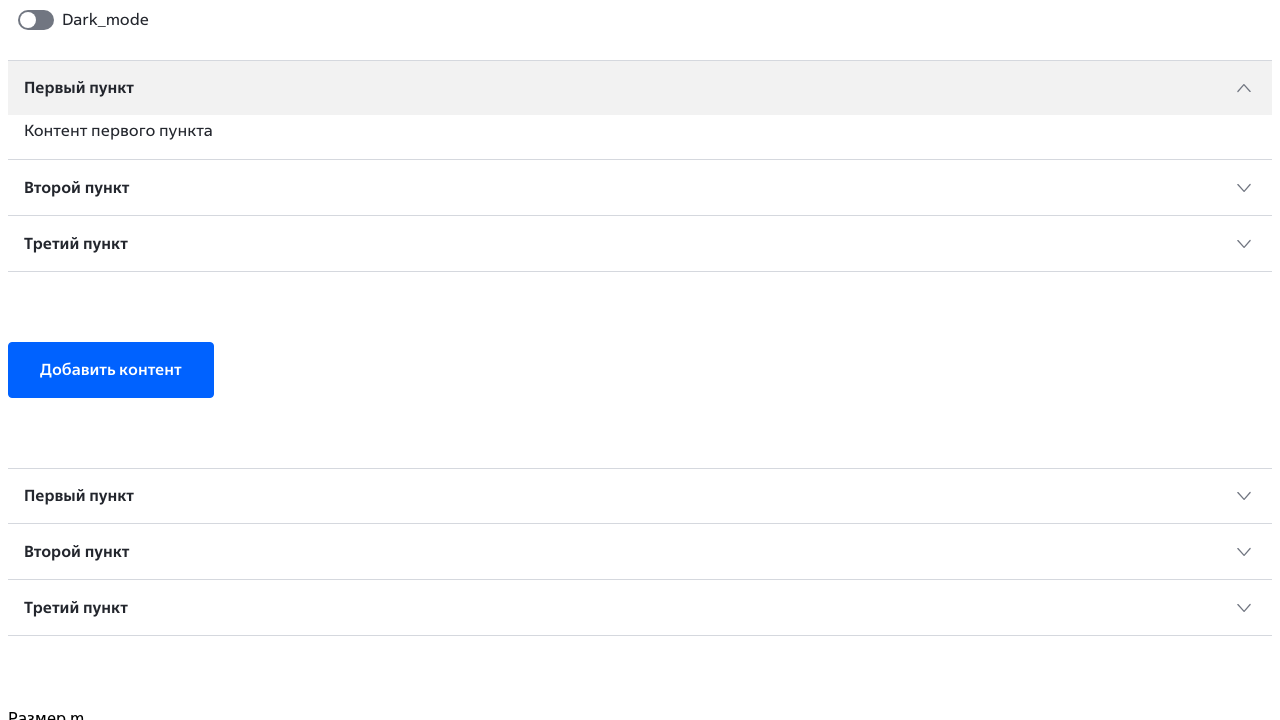

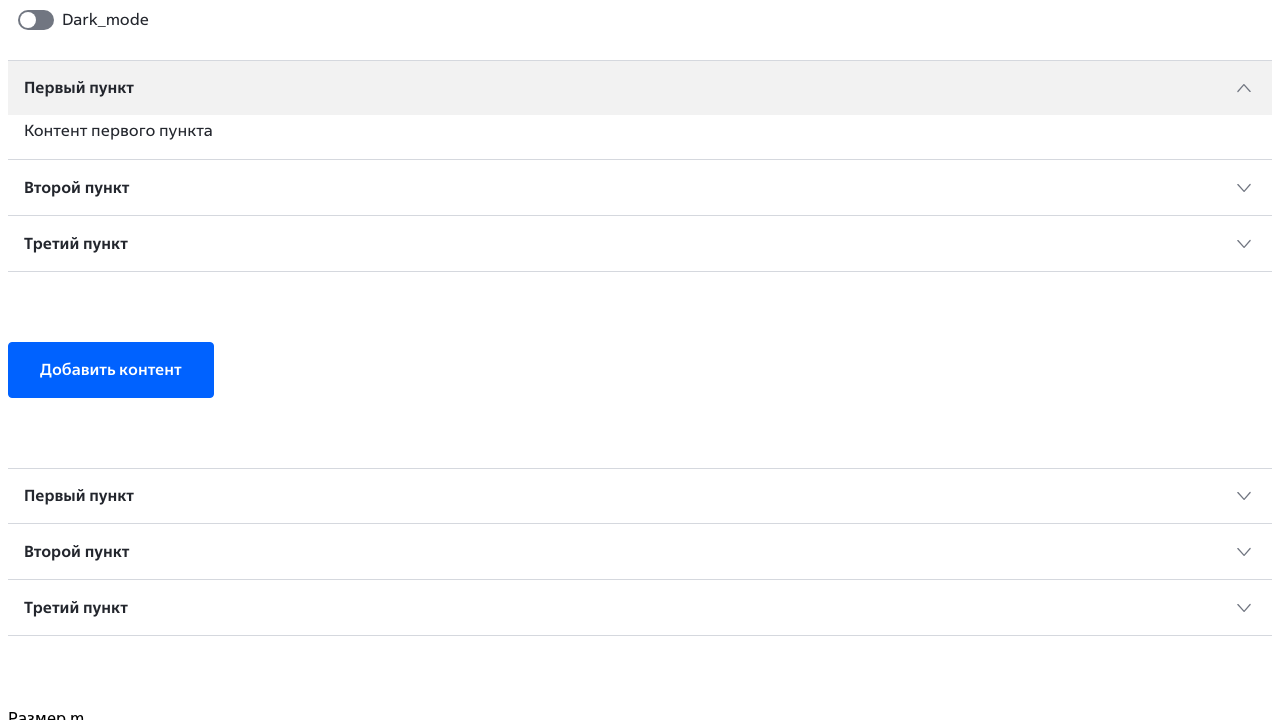